Tests navigation to team page and verifies the three author names are displayed correctly

Starting URL: http://www.99-bottles-of-beer.net/

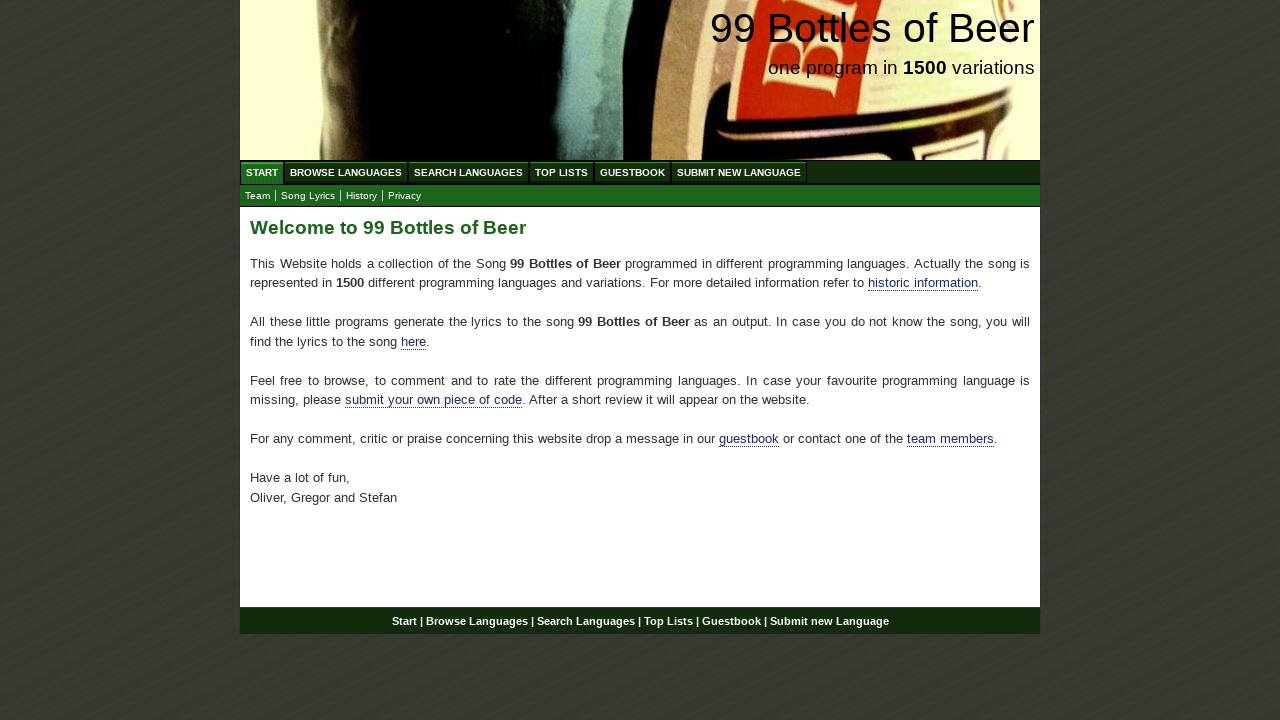

Clicked on Team link to navigate to team page at (258, 196) on xpath=//a[@href='team.html']
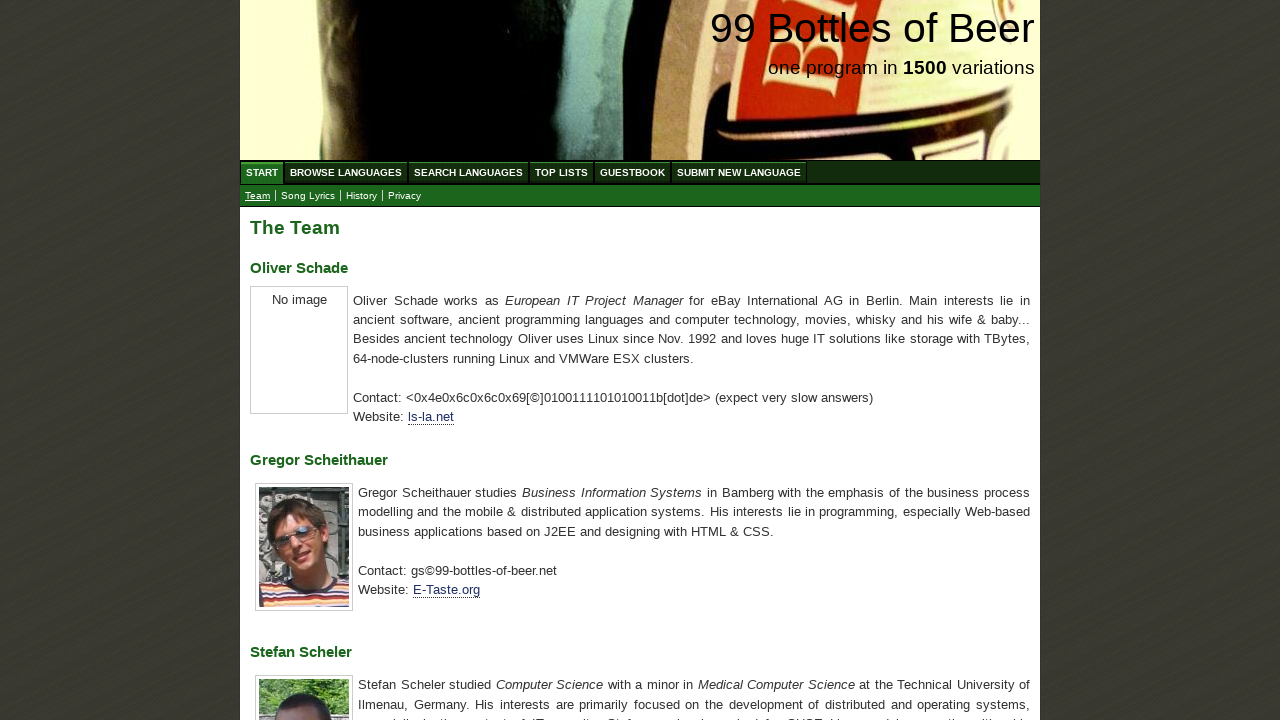

Team page loaded and author name elements are visible
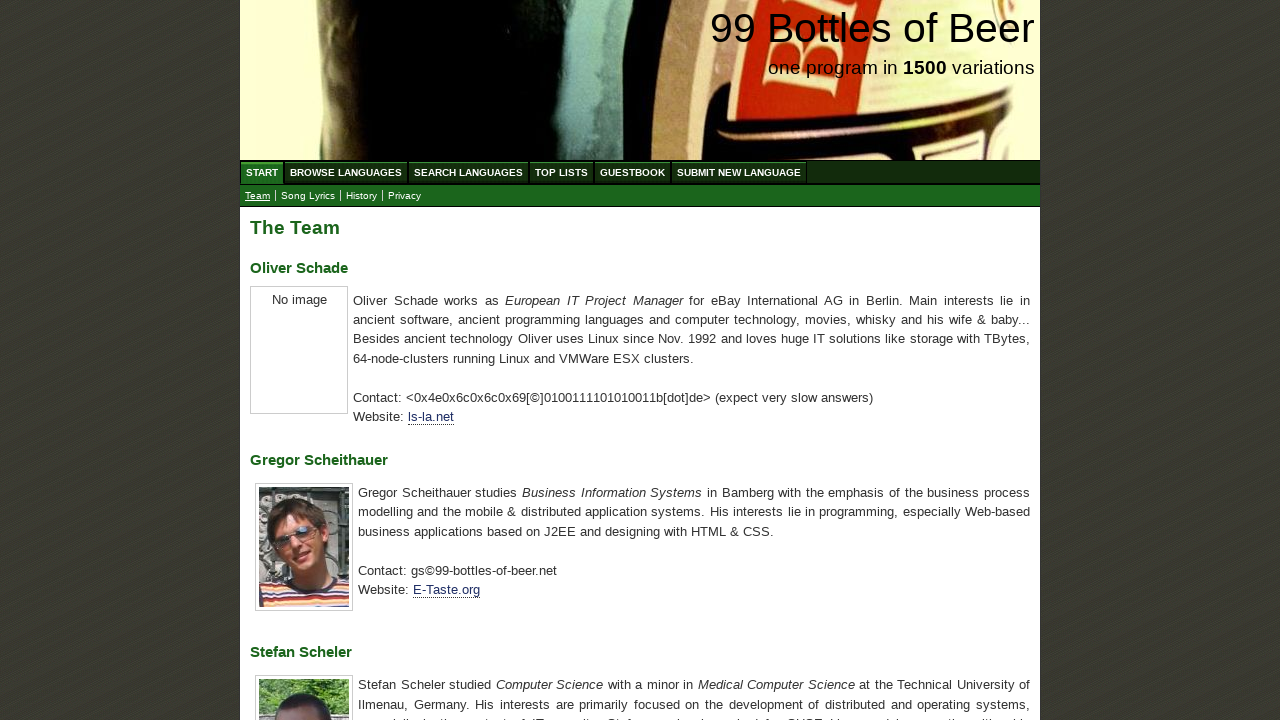

Retrieved all author name elements from team page
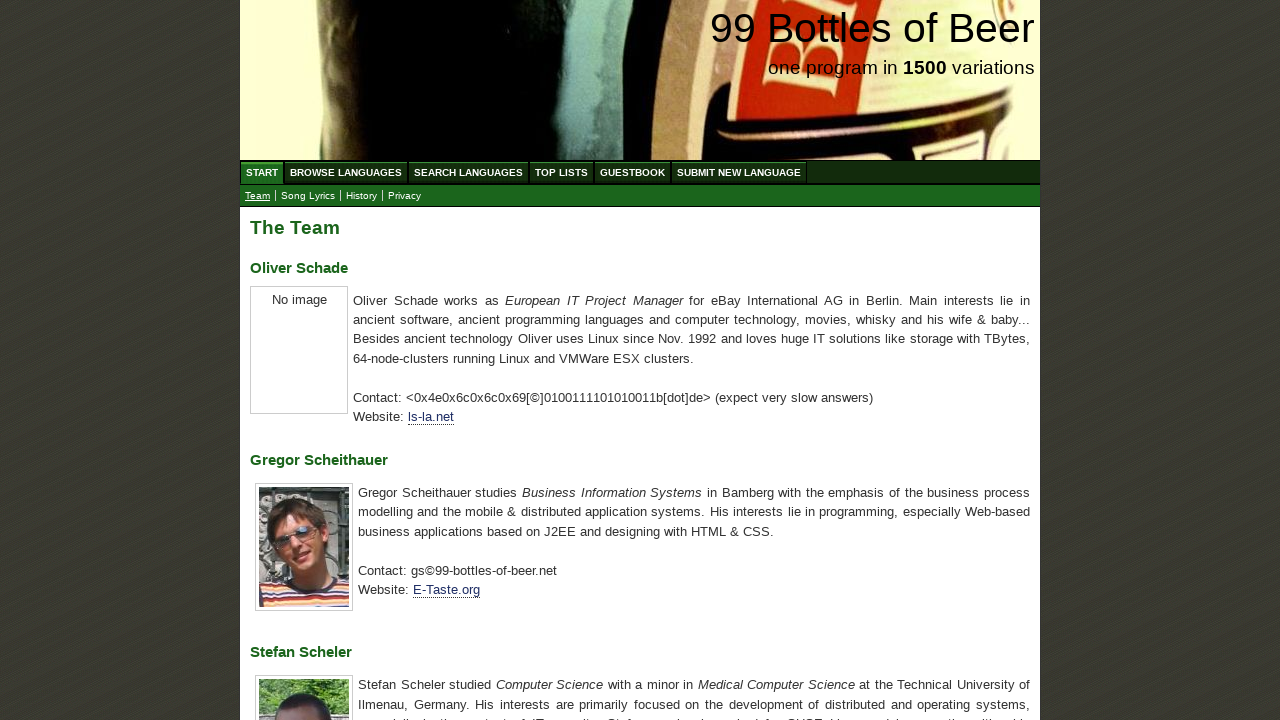

Extracted author names: ['Oliver Schade', 'Gregor Scheithauer', 'Stefan Scheler']
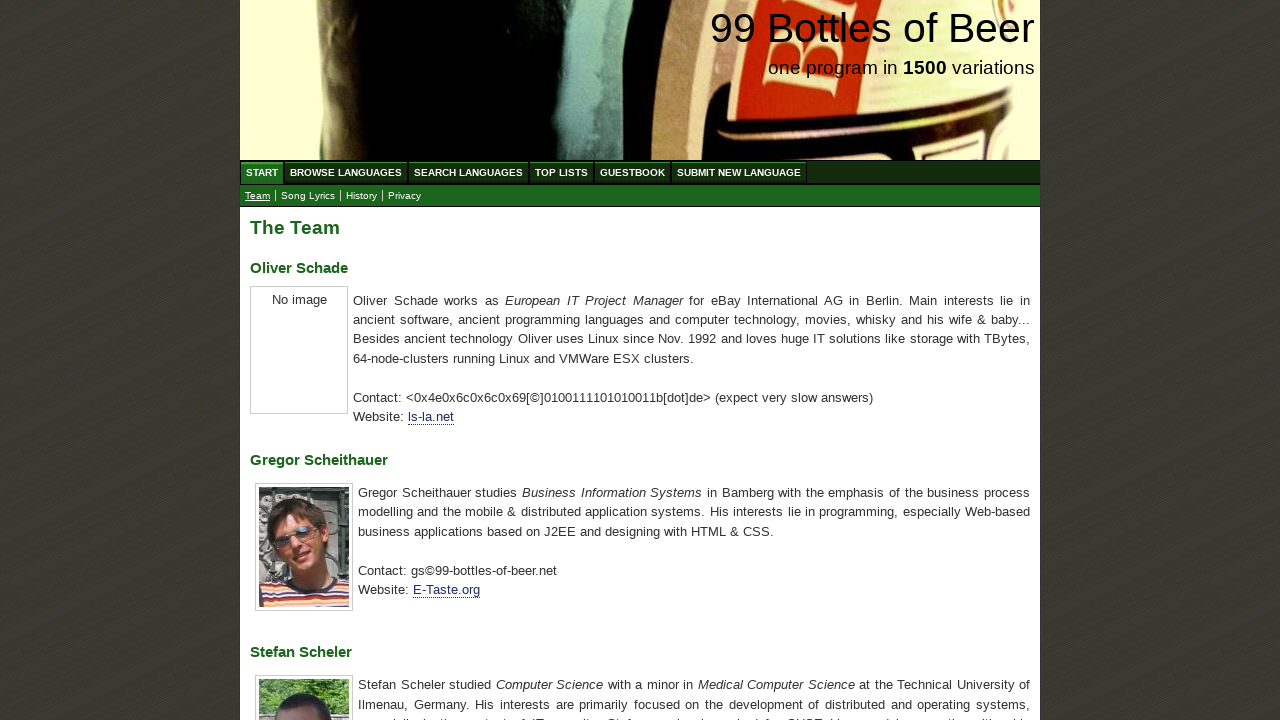

Verified all three author names match expected values
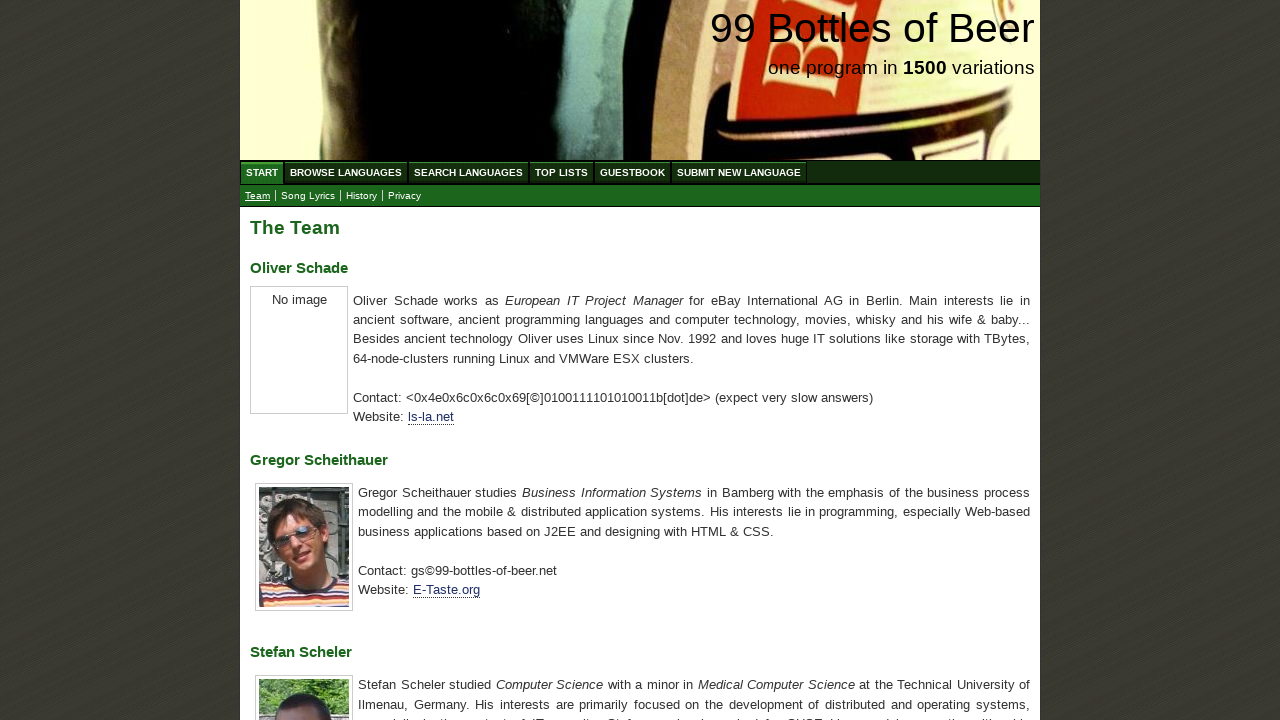

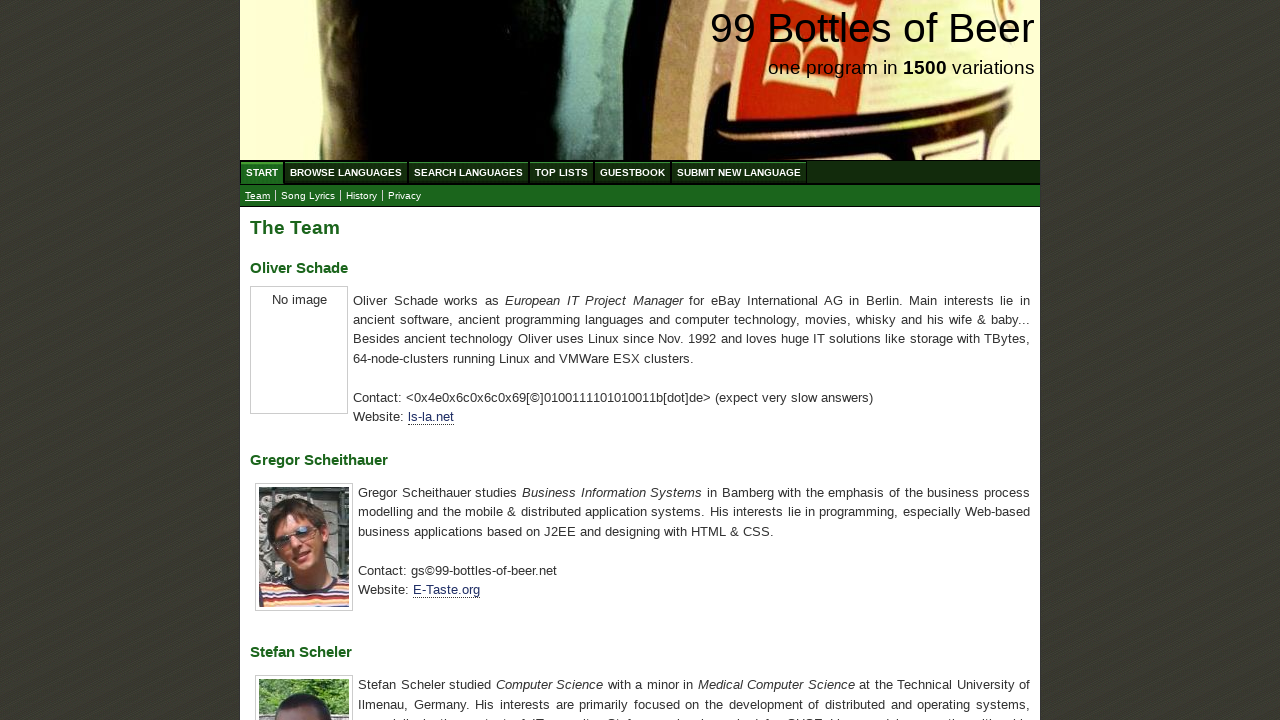